Tests a signature pad canvas by drawing a pattern using mouse drag actions (diagonal, vertical, and horizontal lines), then clears the drawing using the Clear button.

Starting URL: http://szimek.github.io/signature_pad/

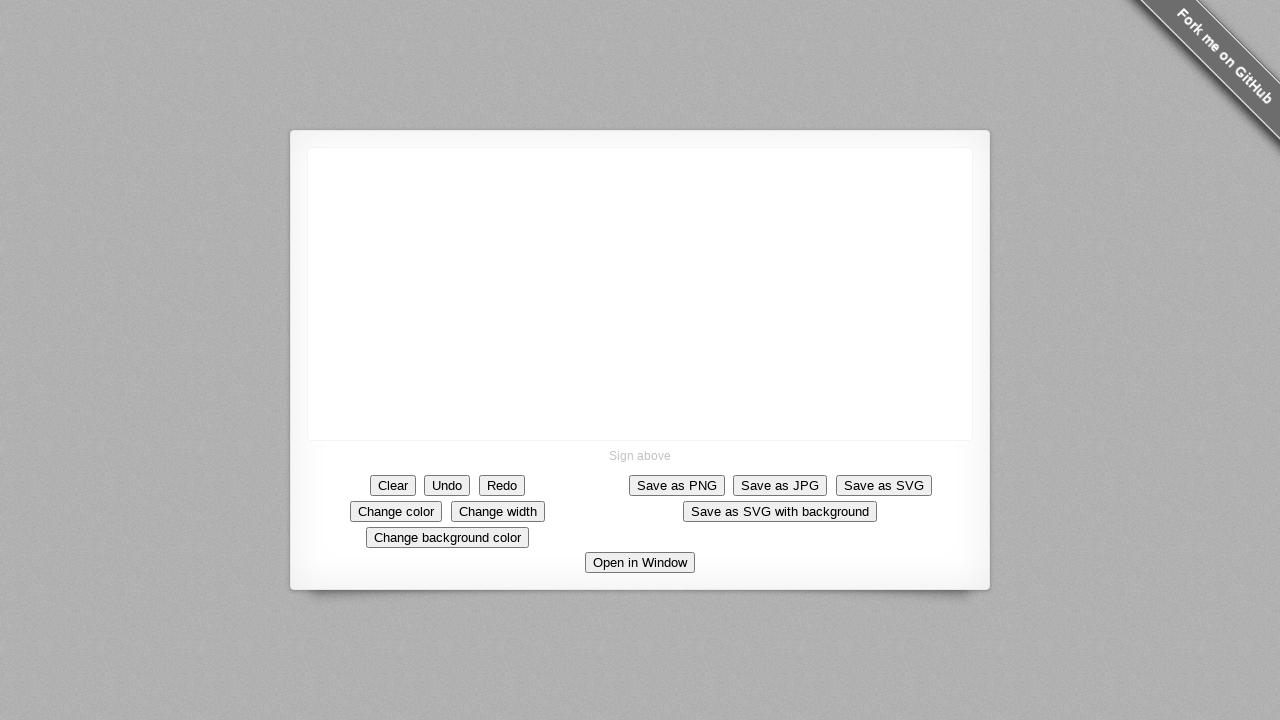

Located signature pad canvas element
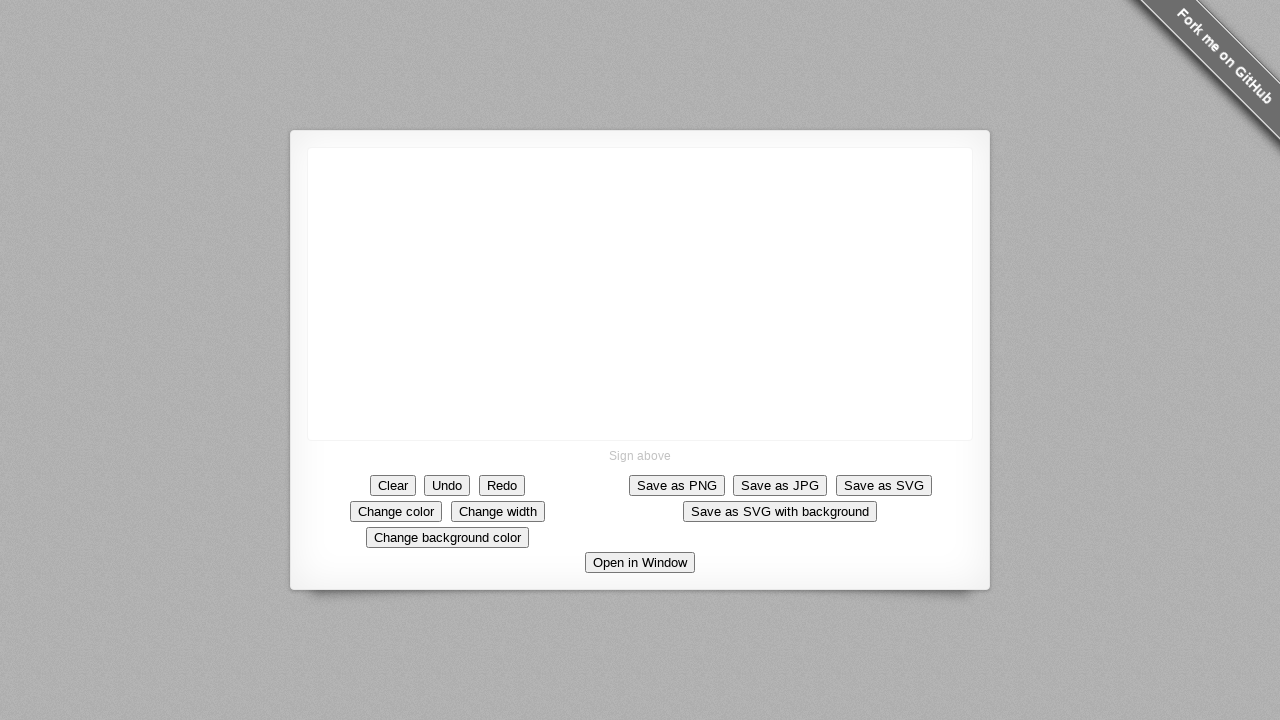

Retrieved canvas bounding box to determine dimensions and position
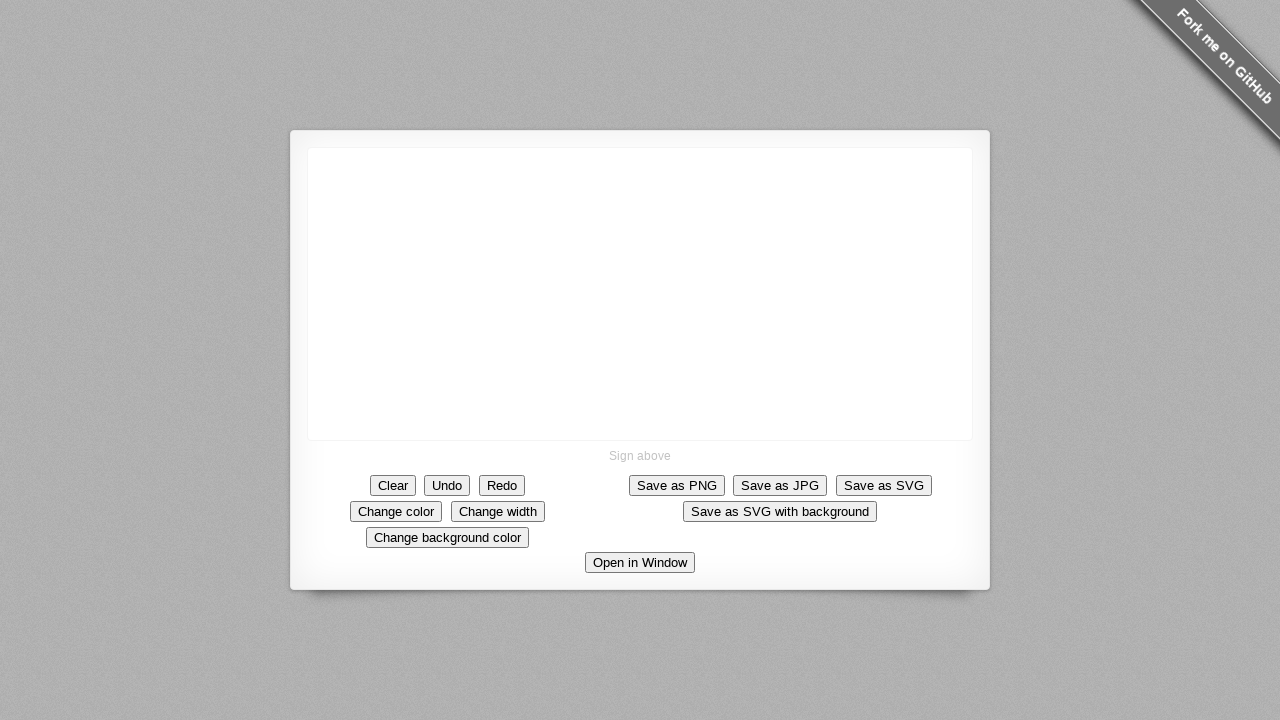

Moved mouse to canvas center at (640, 294)
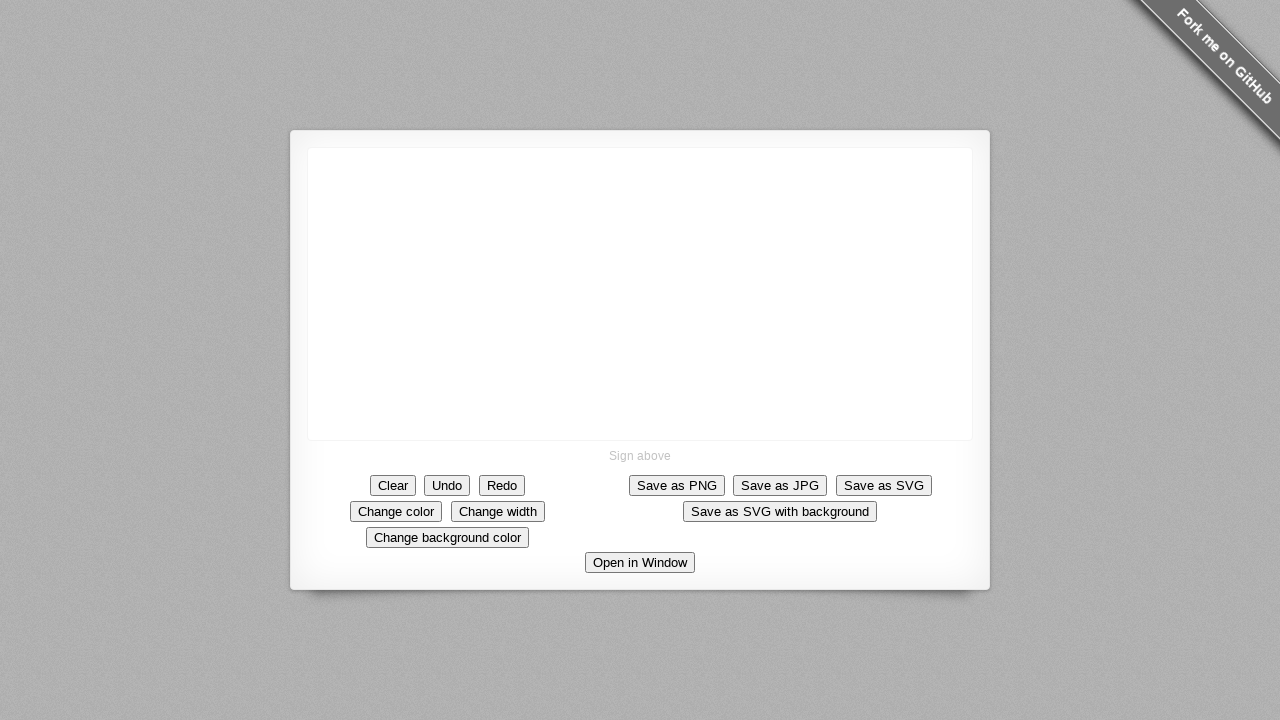

Pressed mouse button down to start drawing at (640, 294)
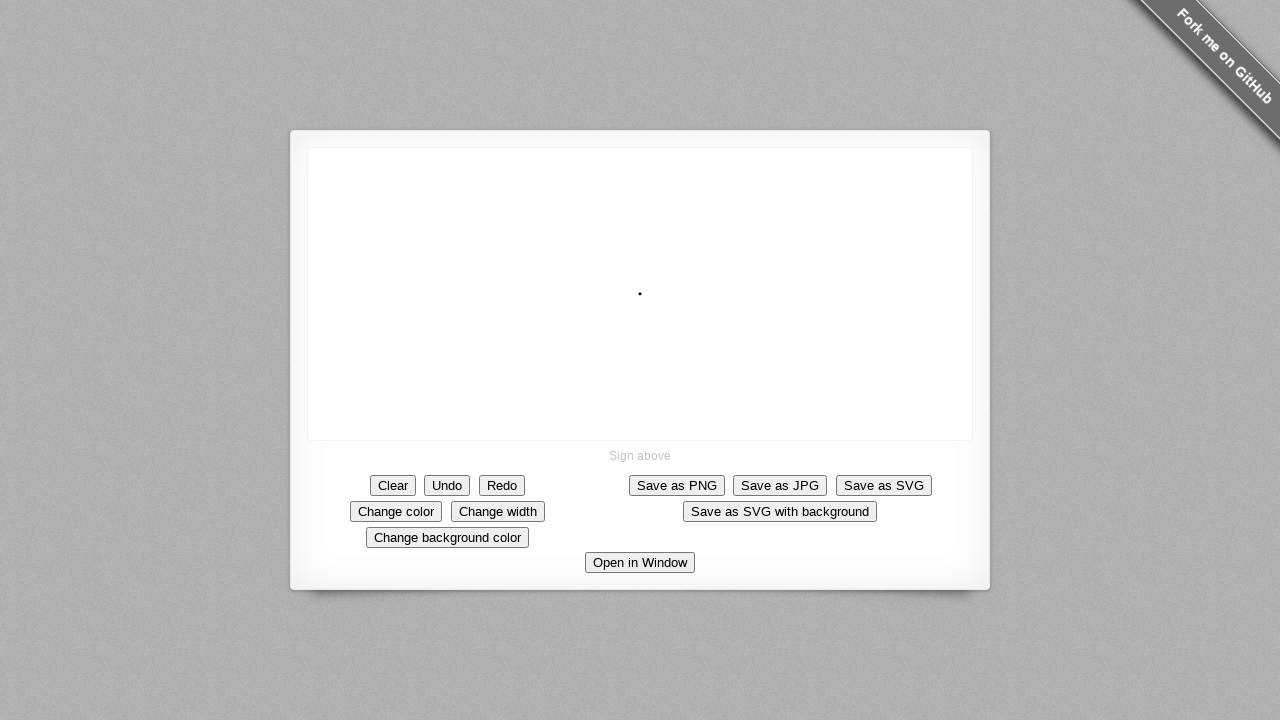

Drew diagonal line segment 1/10 at (645, 299)
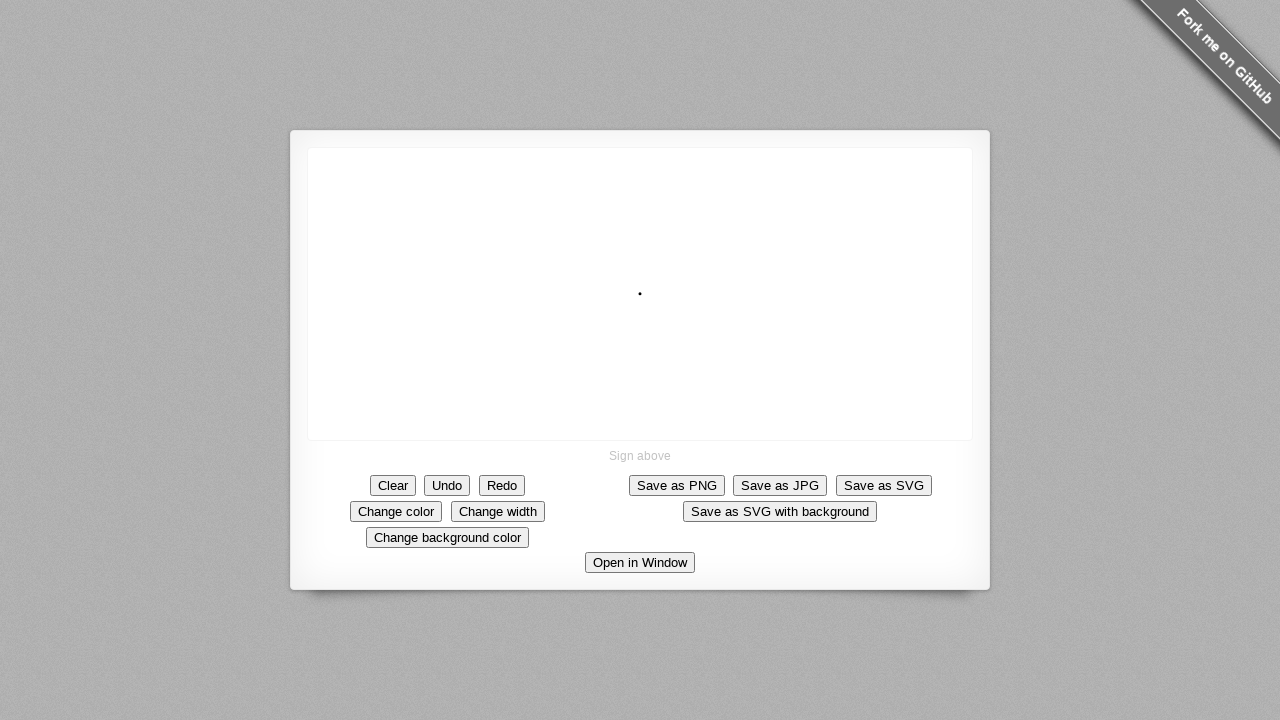

Drew diagonal line segment 2/10 at (650, 304)
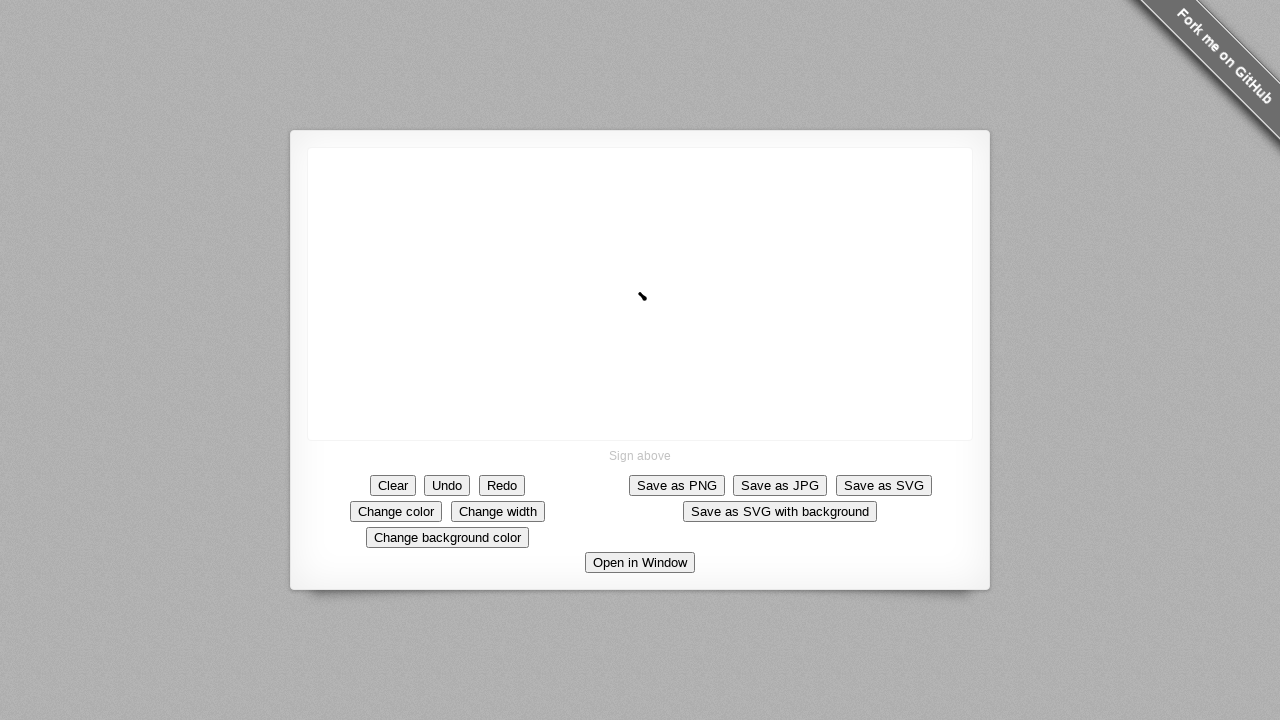

Drew diagonal line segment 3/10 at (655, 309)
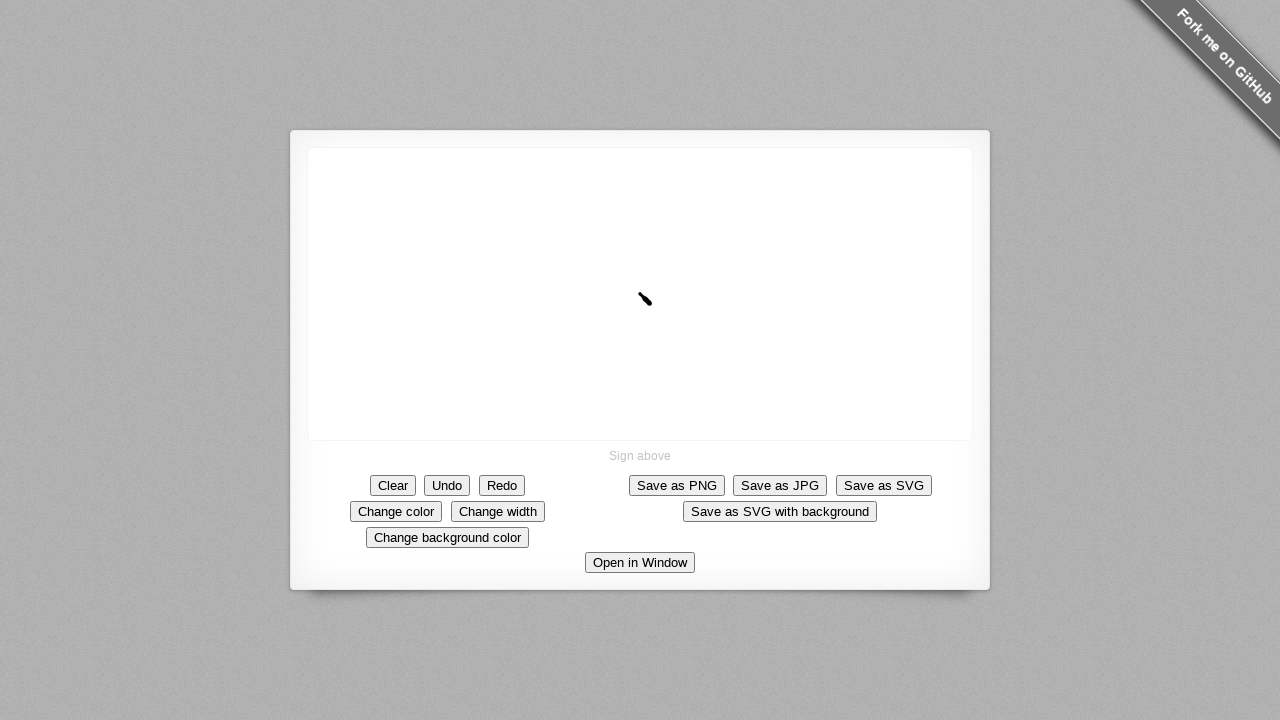

Drew diagonal line segment 4/10 at (660, 314)
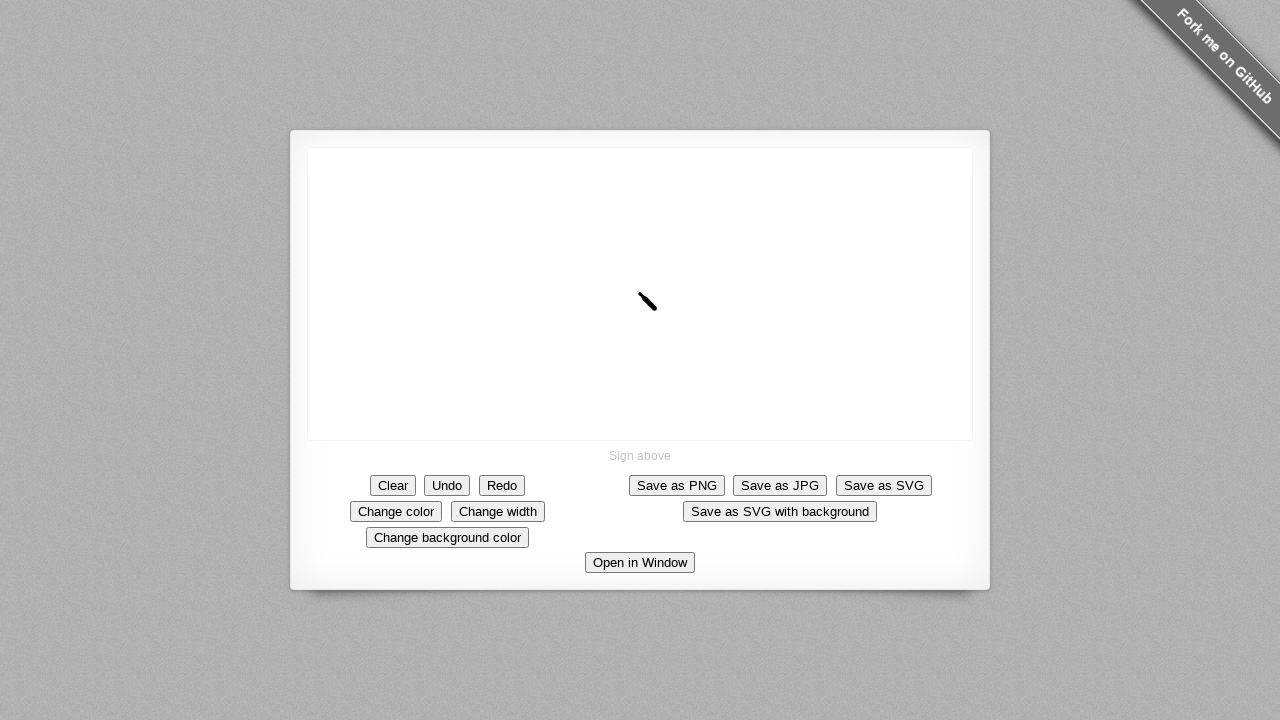

Drew diagonal line segment 5/10 at (665, 319)
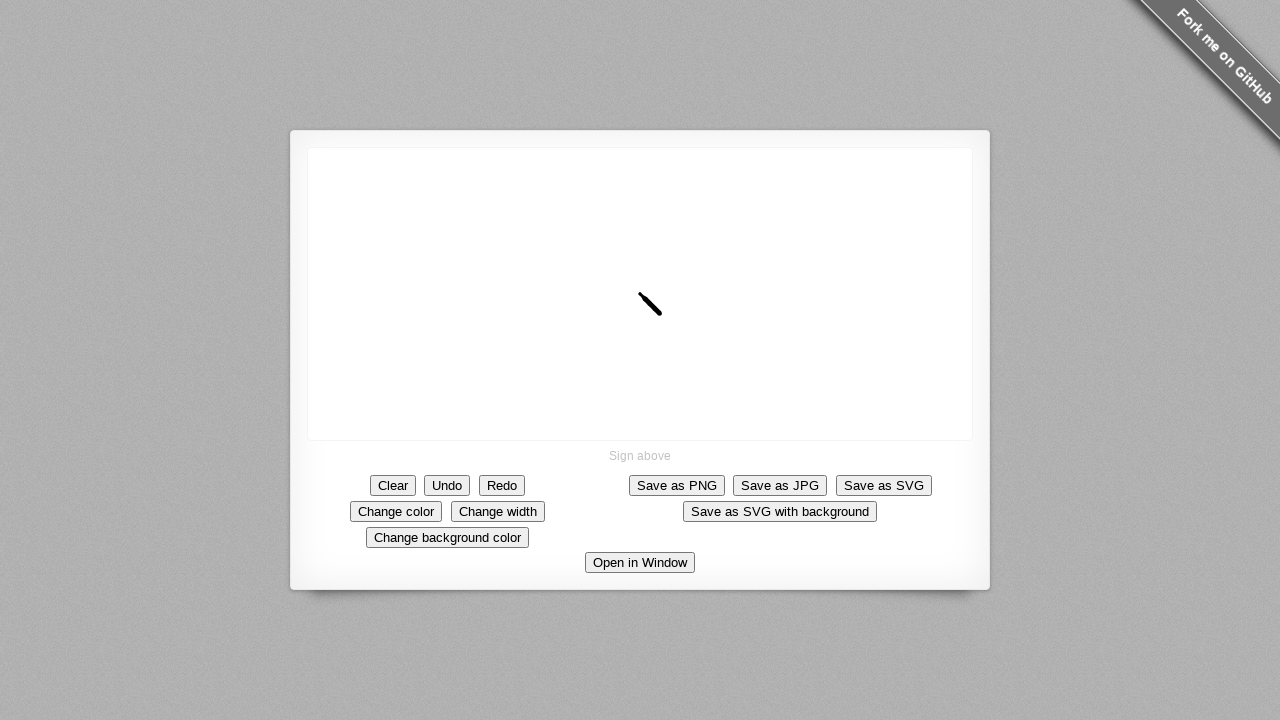

Drew diagonal line segment 6/10 at (670, 324)
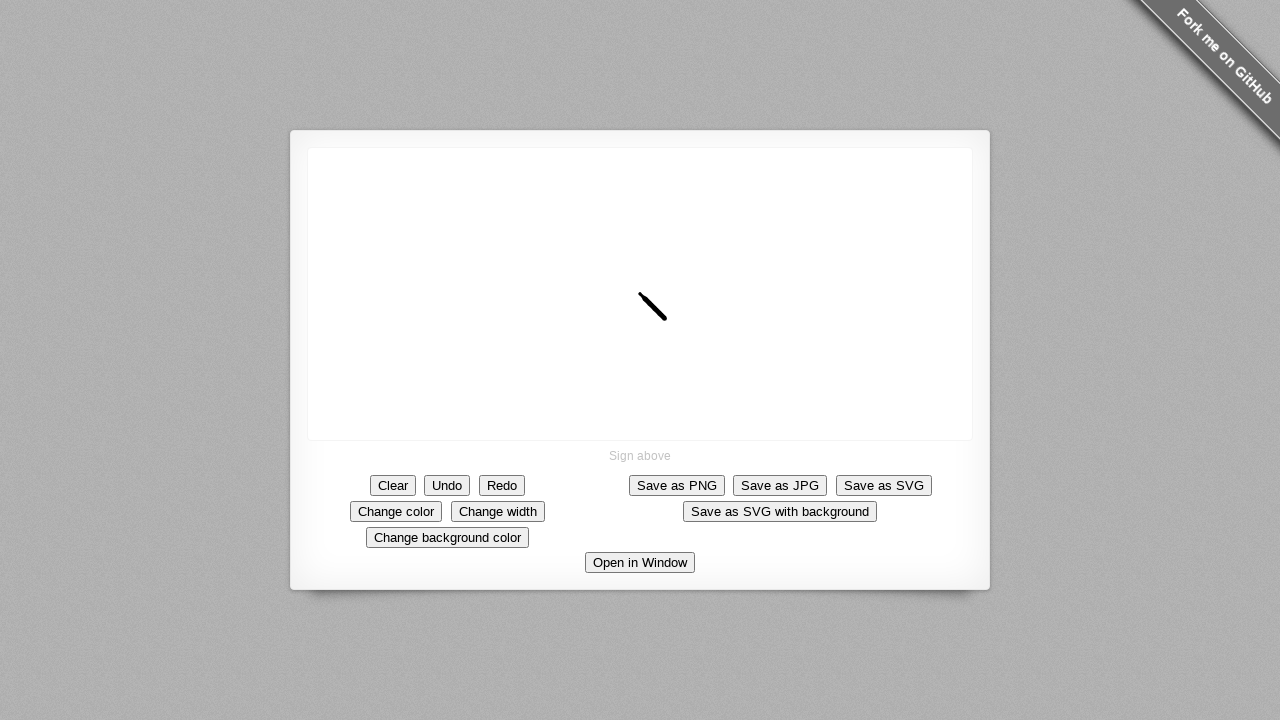

Drew diagonal line segment 7/10 at (675, 329)
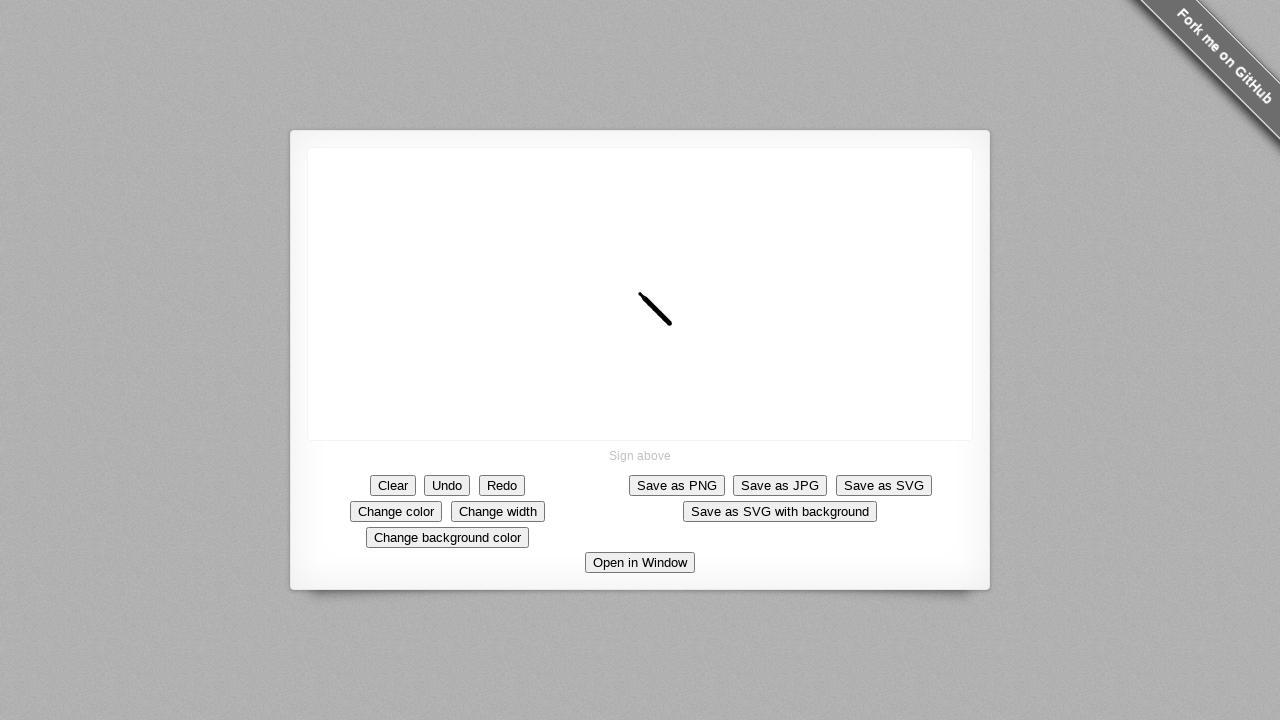

Drew diagonal line segment 8/10 at (680, 334)
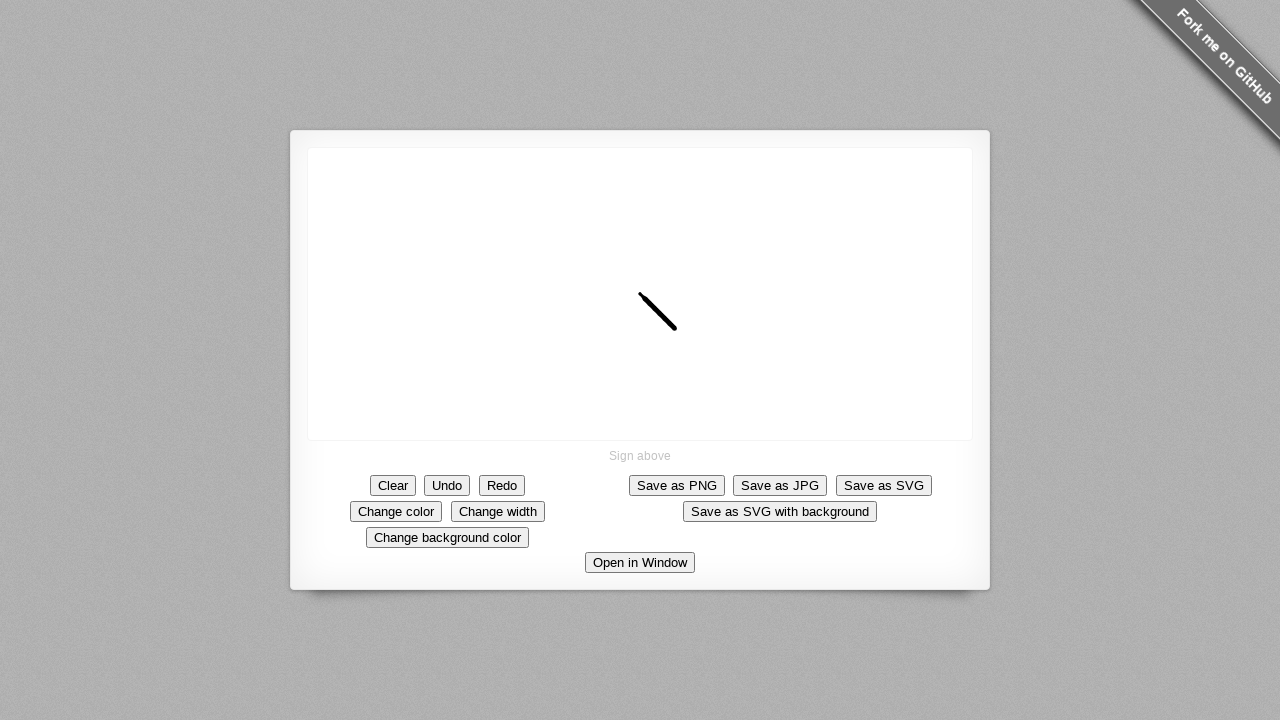

Drew diagonal line segment 9/10 at (685, 339)
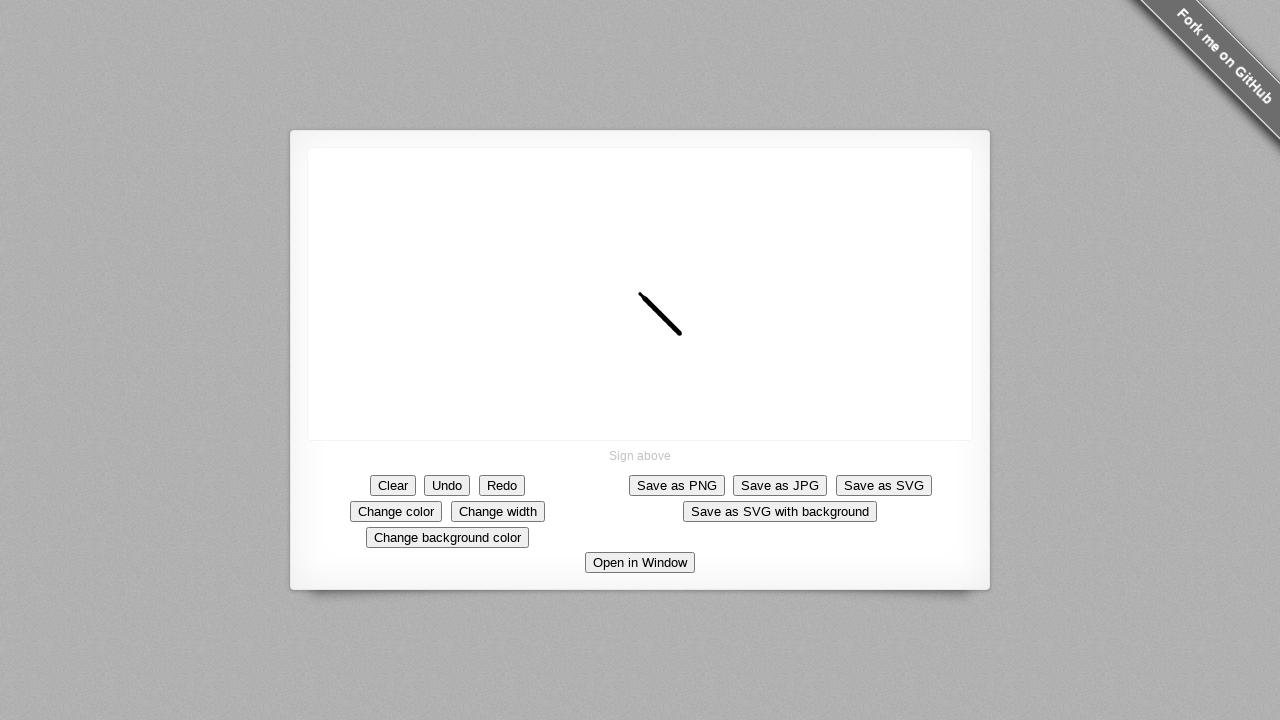

Drew diagonal line segment 10/10 at (690, 344)
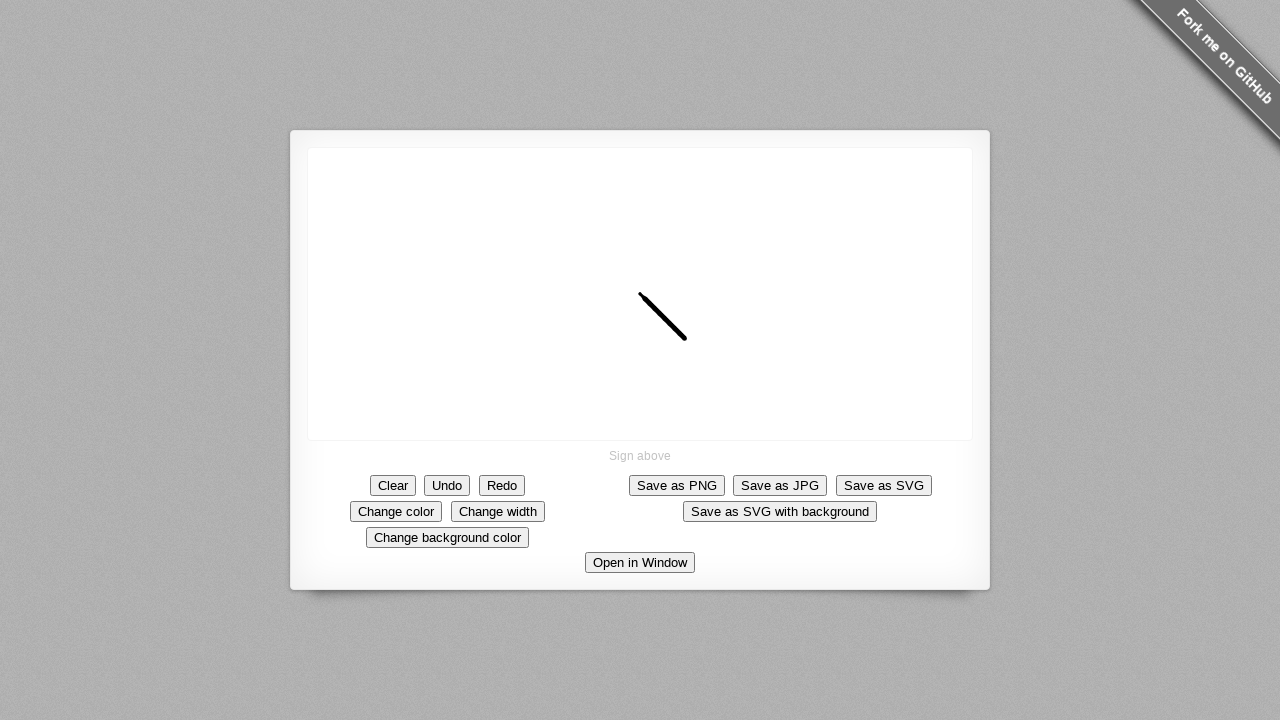

Drew vertical line segment 1/10 at (690, 349)
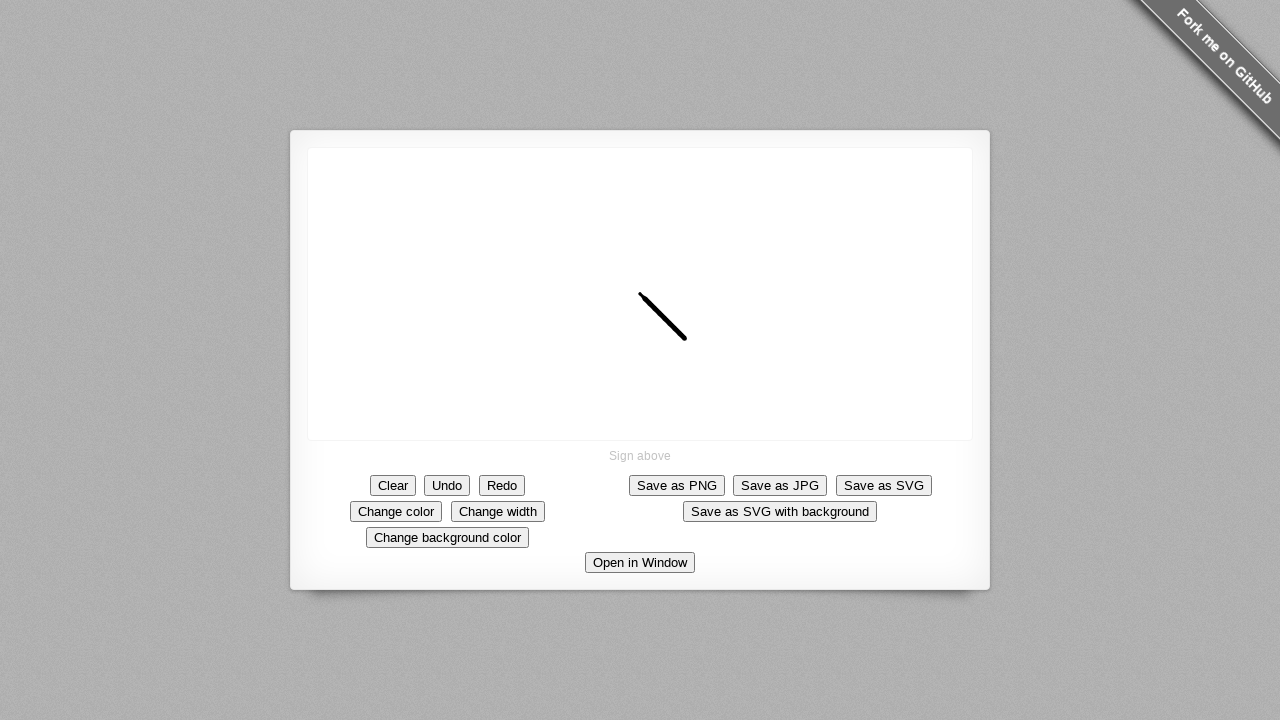

Drew vertical line segment 2/10 at (690, 354)
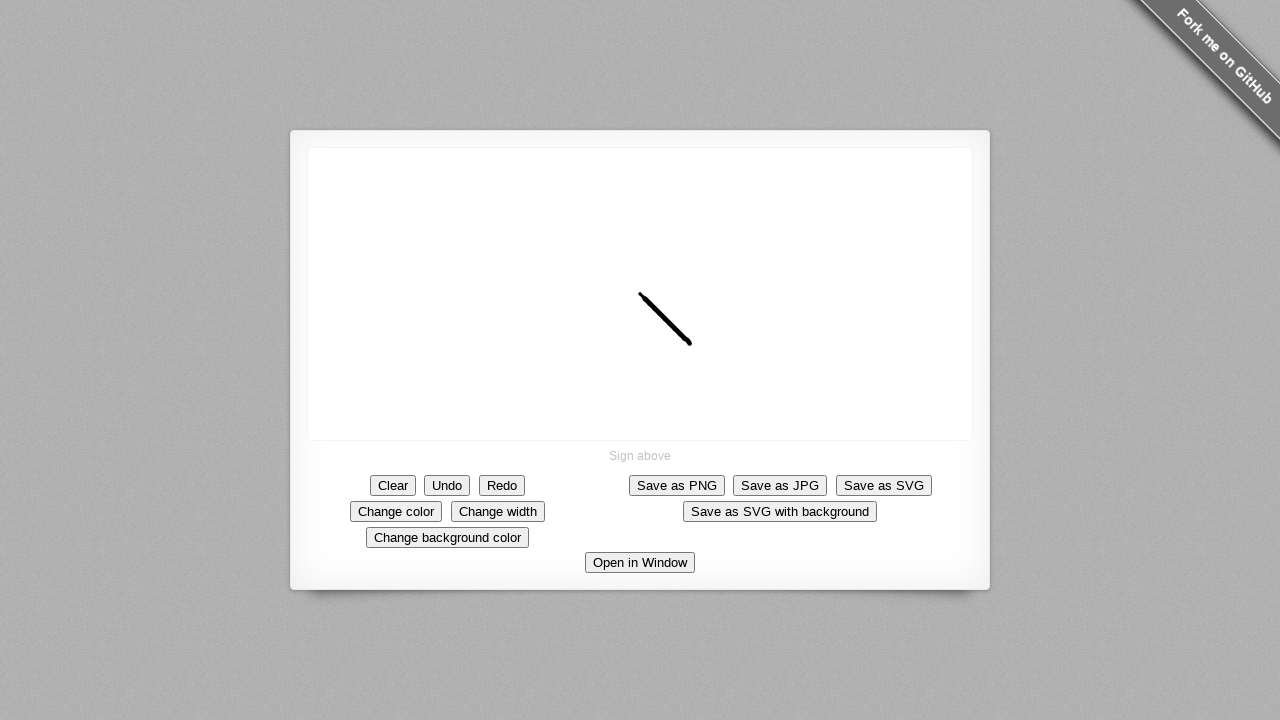

Drew vertical line segment 3/10 at (690, 359)
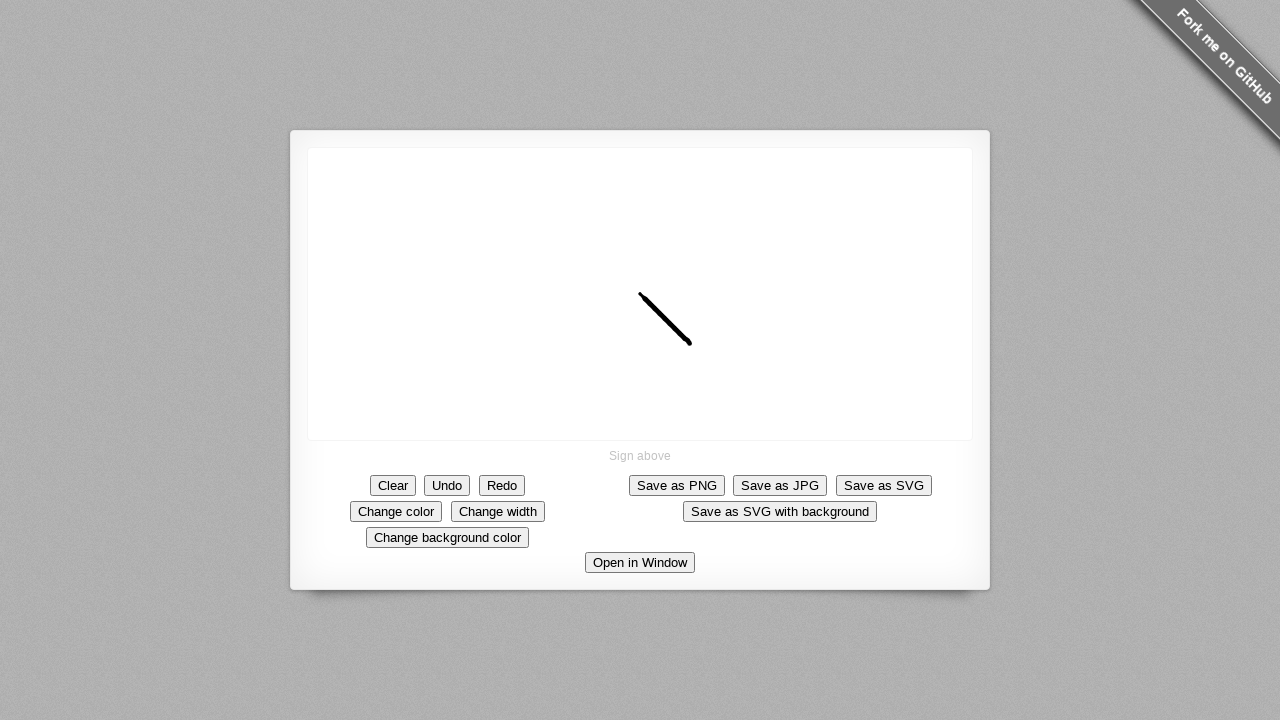

Drew vertical line segment 4/10 at (690, 364)
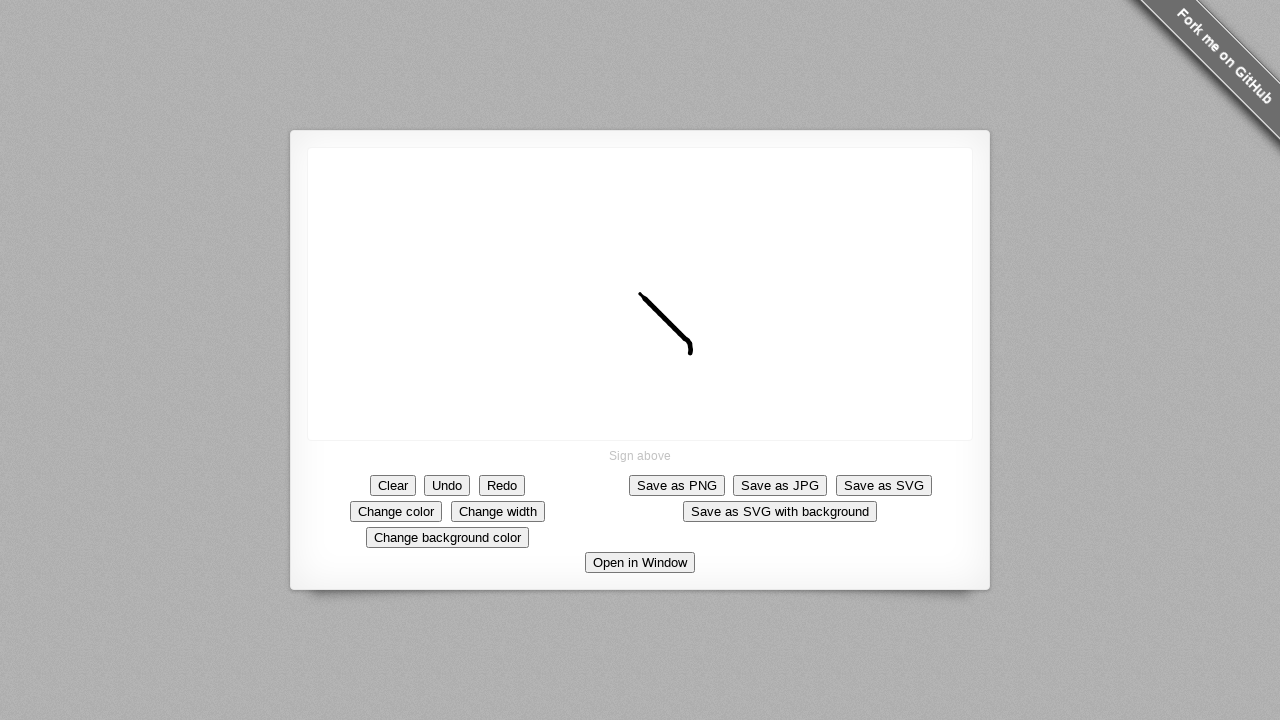

Drew vertical line segment 5/10 at (690, 369)
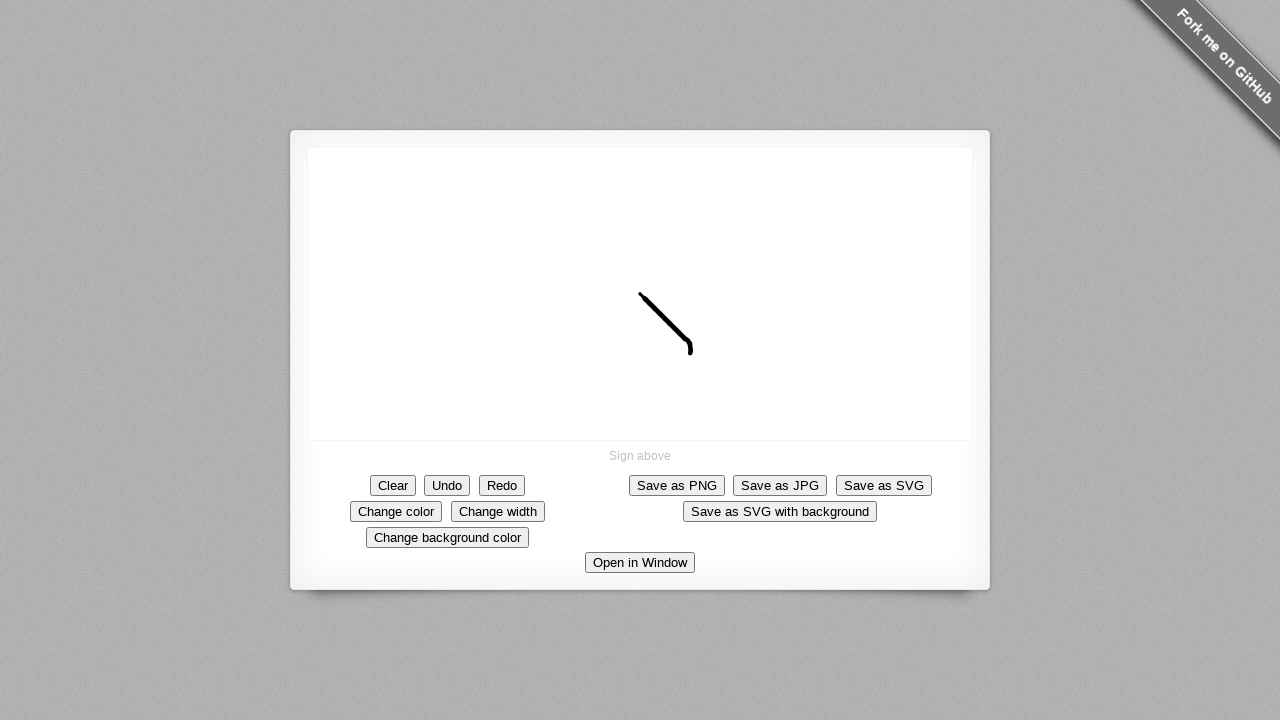

Drew vertical line segment 6/10 at (690, 374)
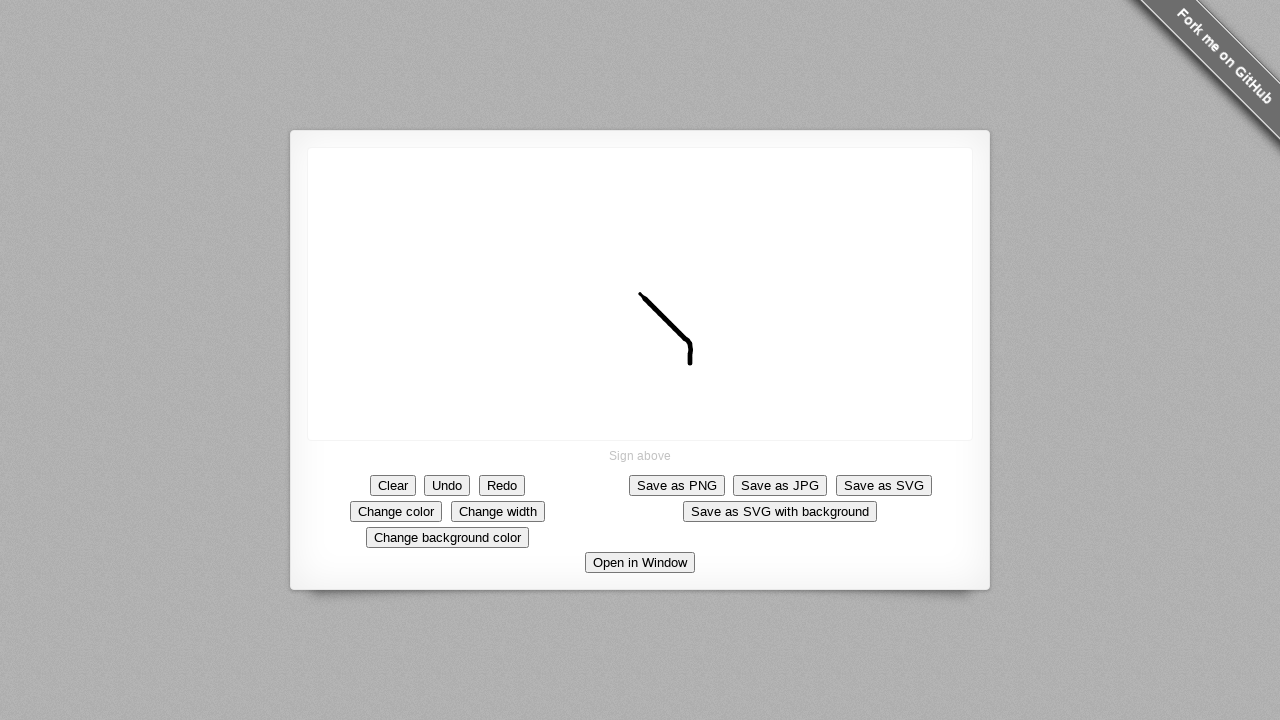

Drew vertical line segment 7/10 at (690, 379)
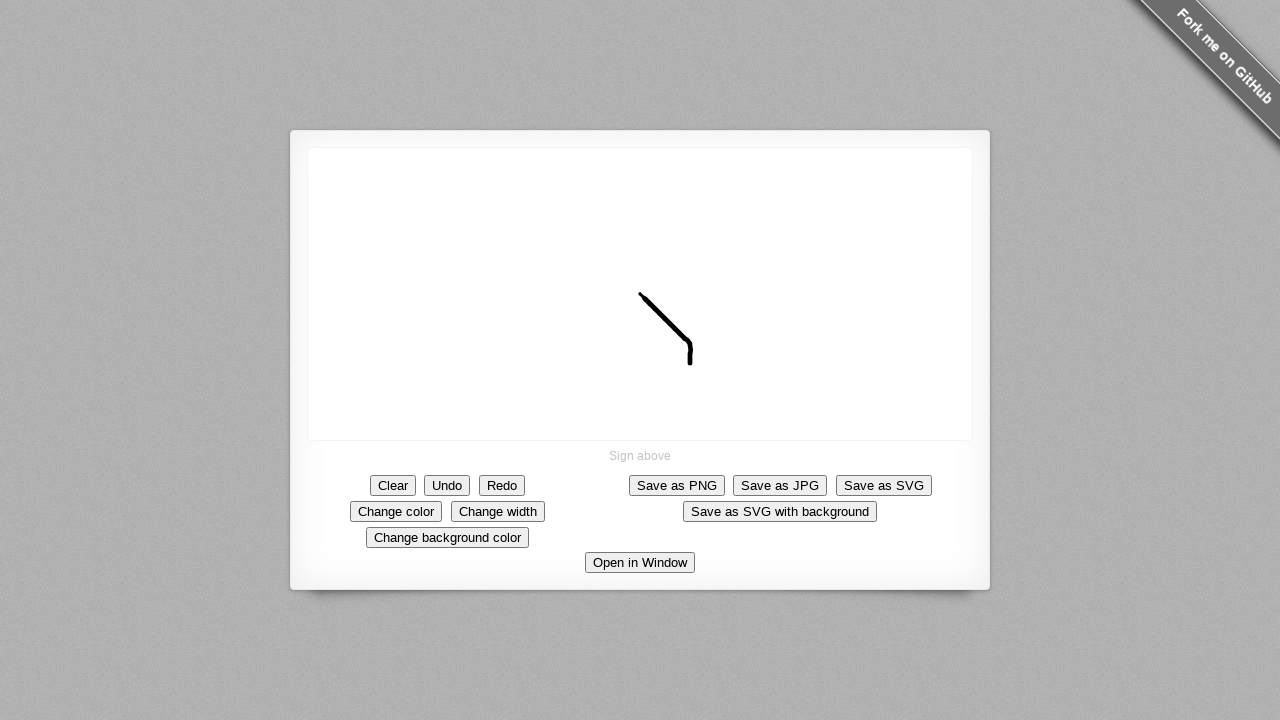

Drew vertical line segment 8/10 at (690, 384)
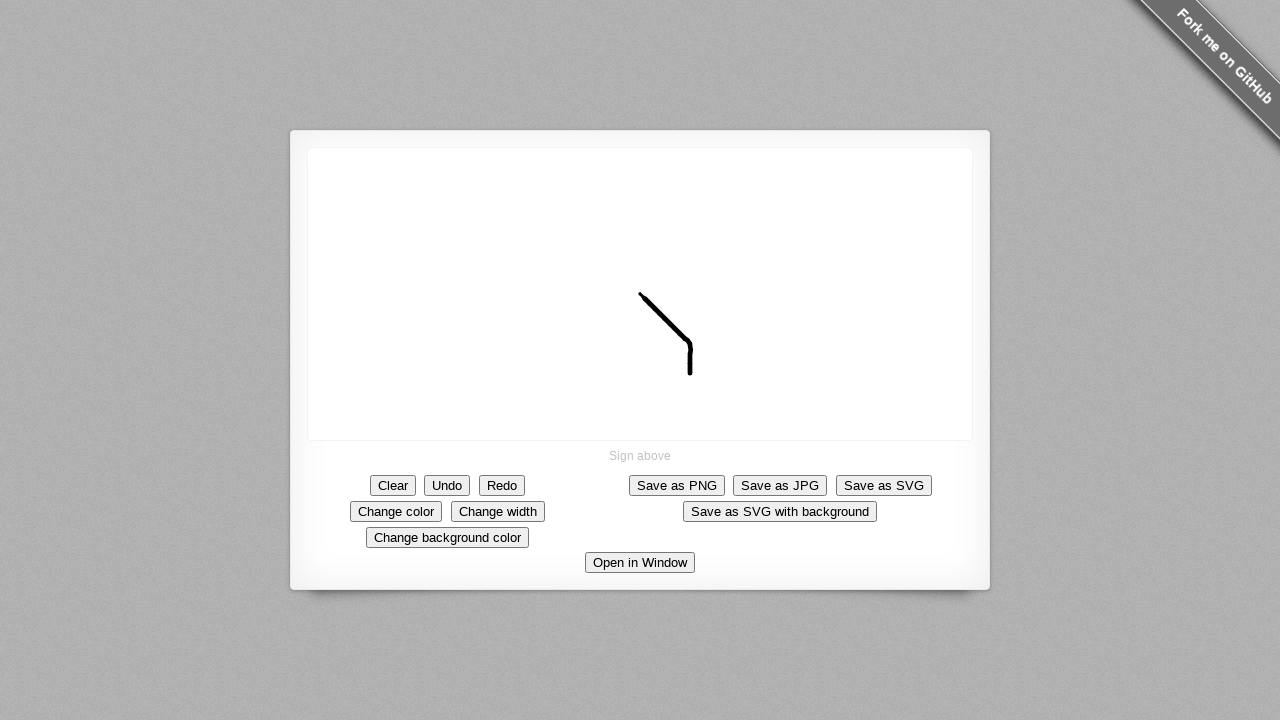

Drew vertical line segment 9/10 at (690, 389)
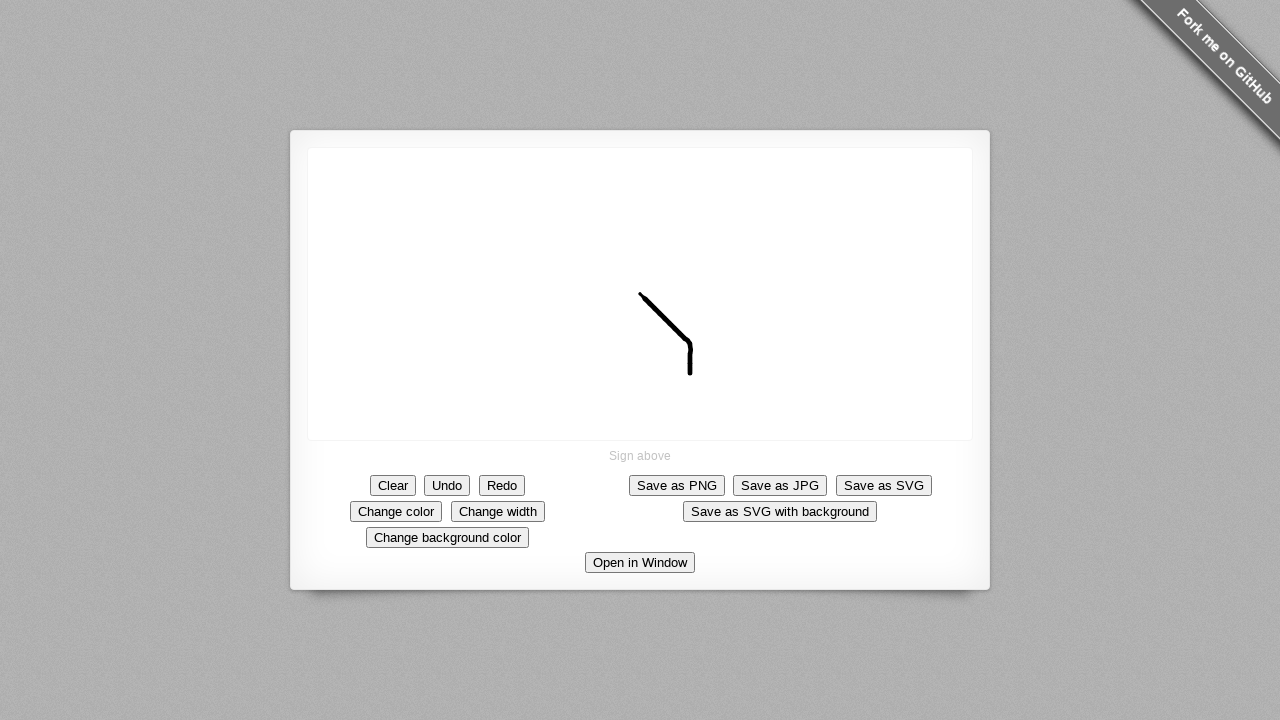

Drew vertical line segment 10/10 at (690, 394)
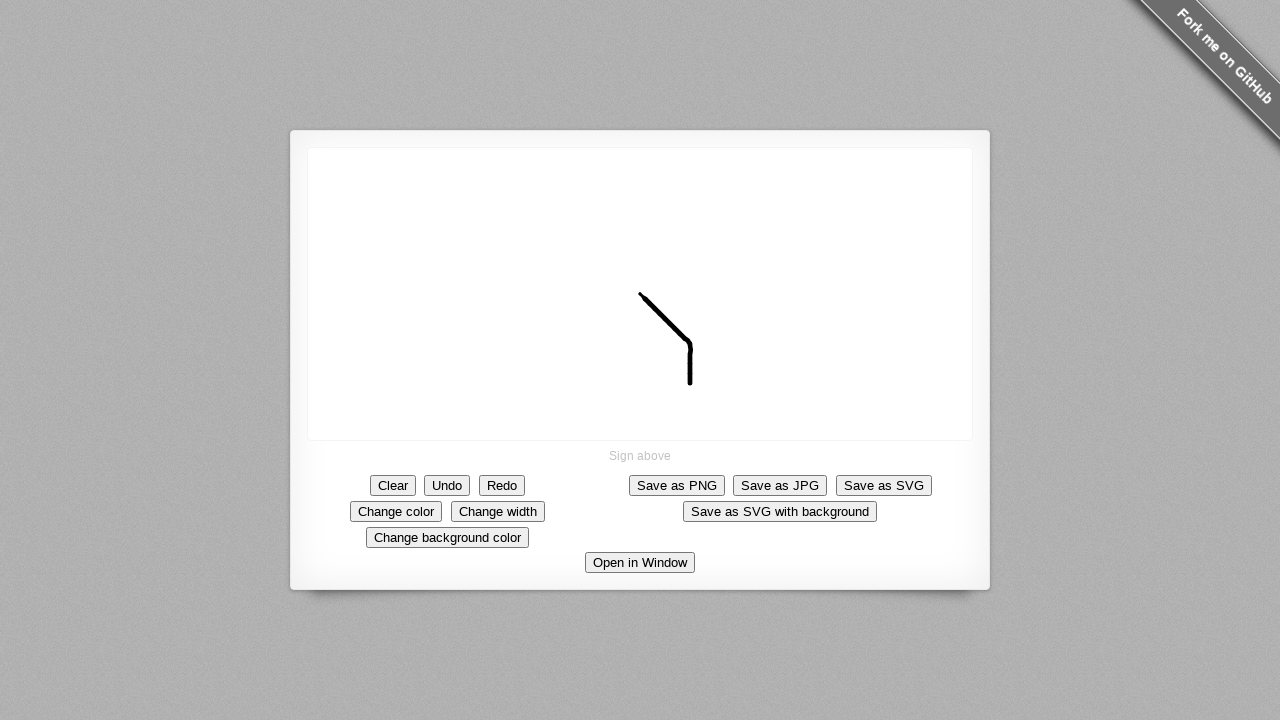

Drew horizontal line segment 1/10 at (695, 394)
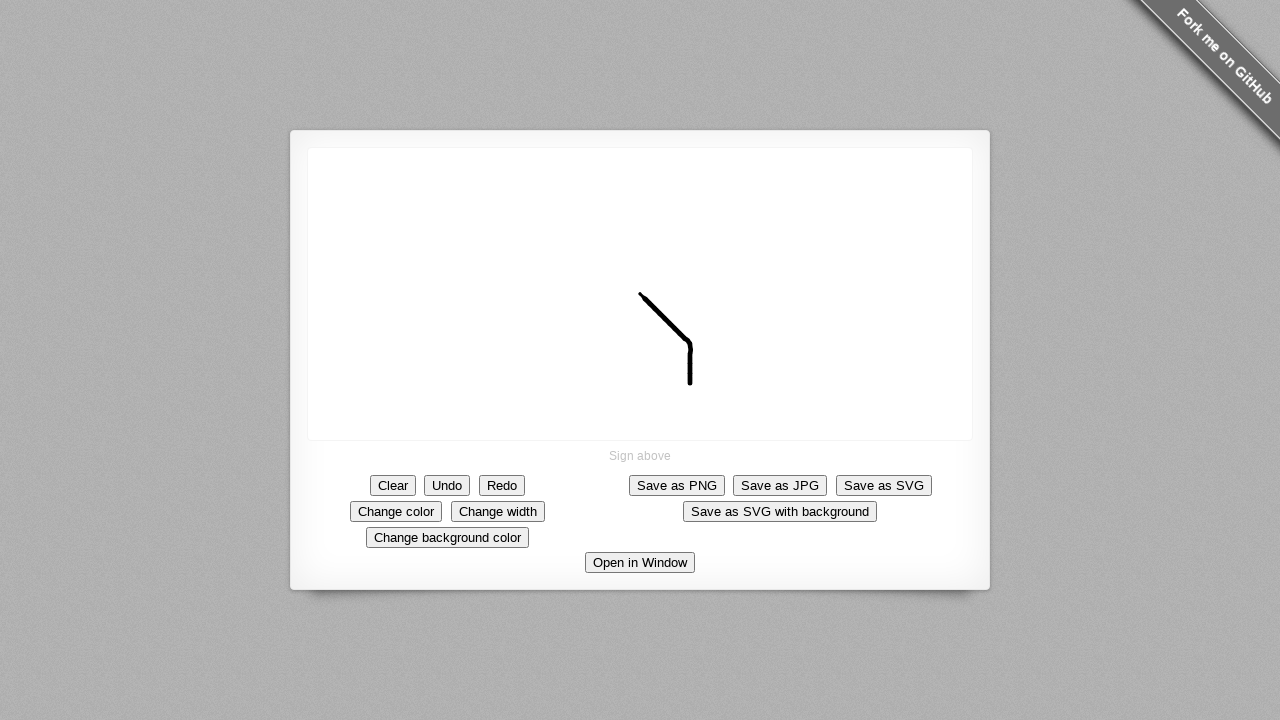

Drew horizontal line segment 2/10 at (700, 394)
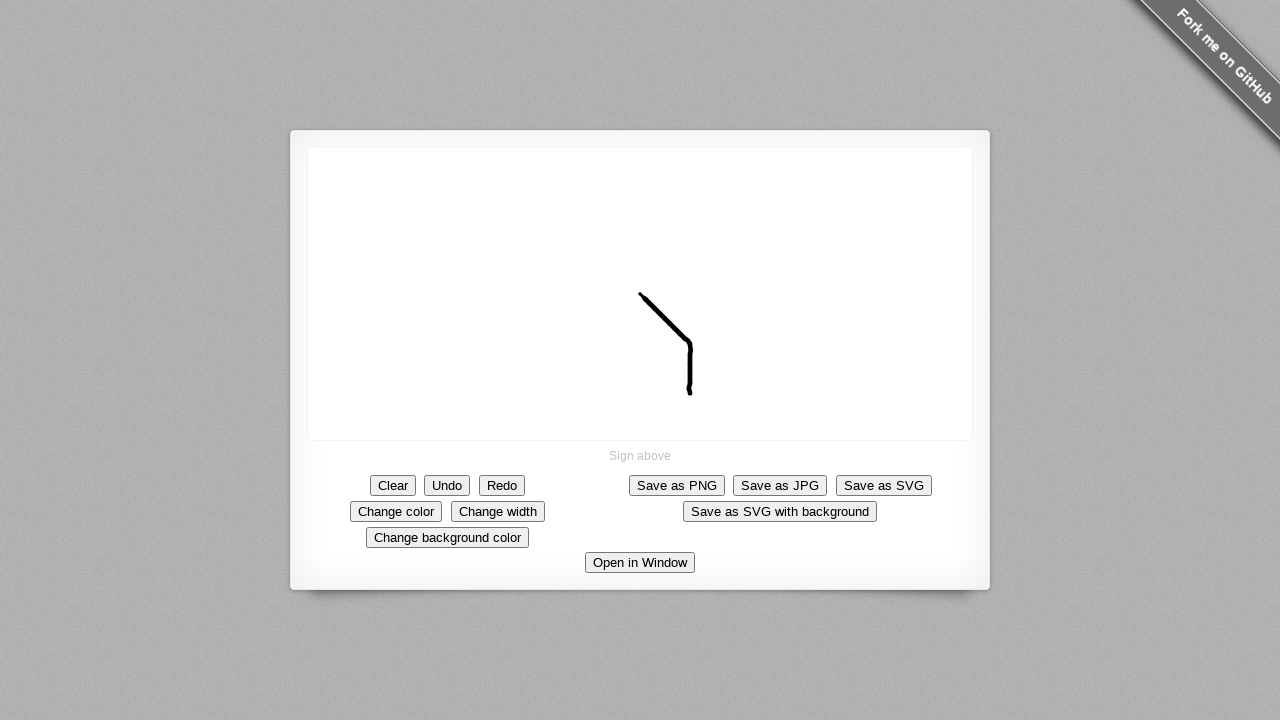

Drew horizontal line segment 3/10 at (705, 394)
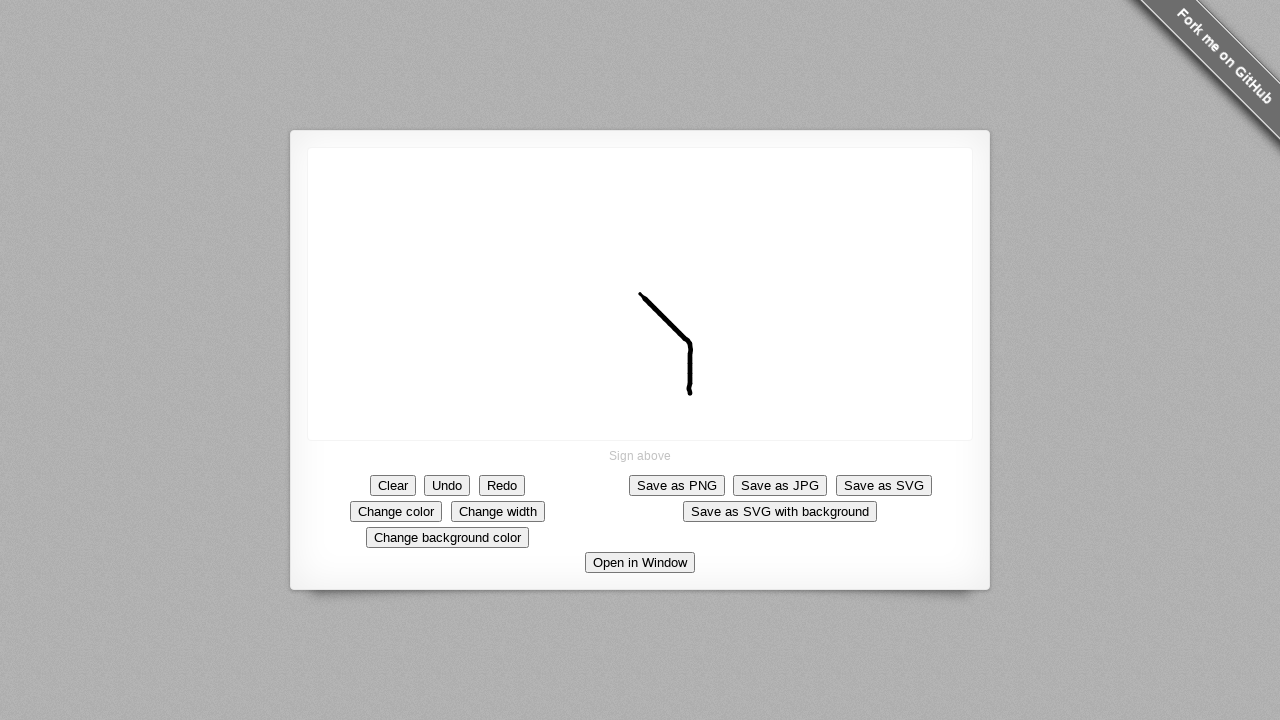

Drew horizontal line segment 4/10 at (710, 394)
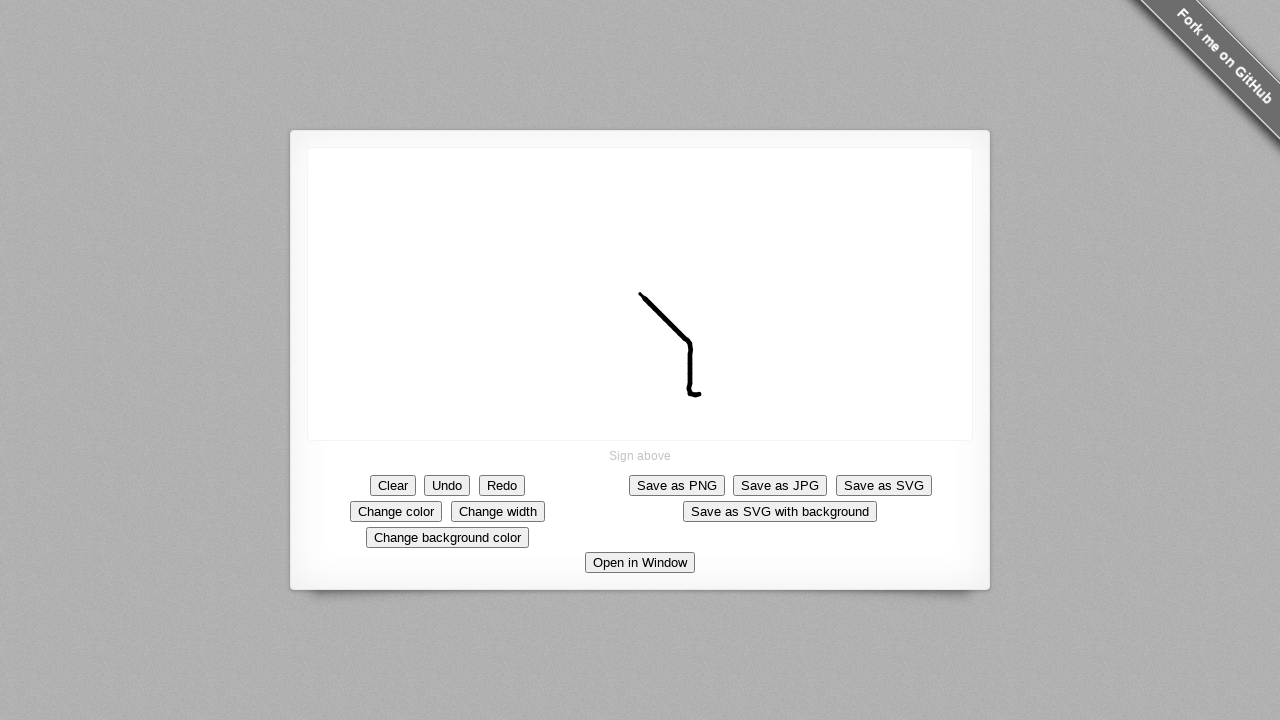

Drew horizontal line segment 5/10 at (715, 394)
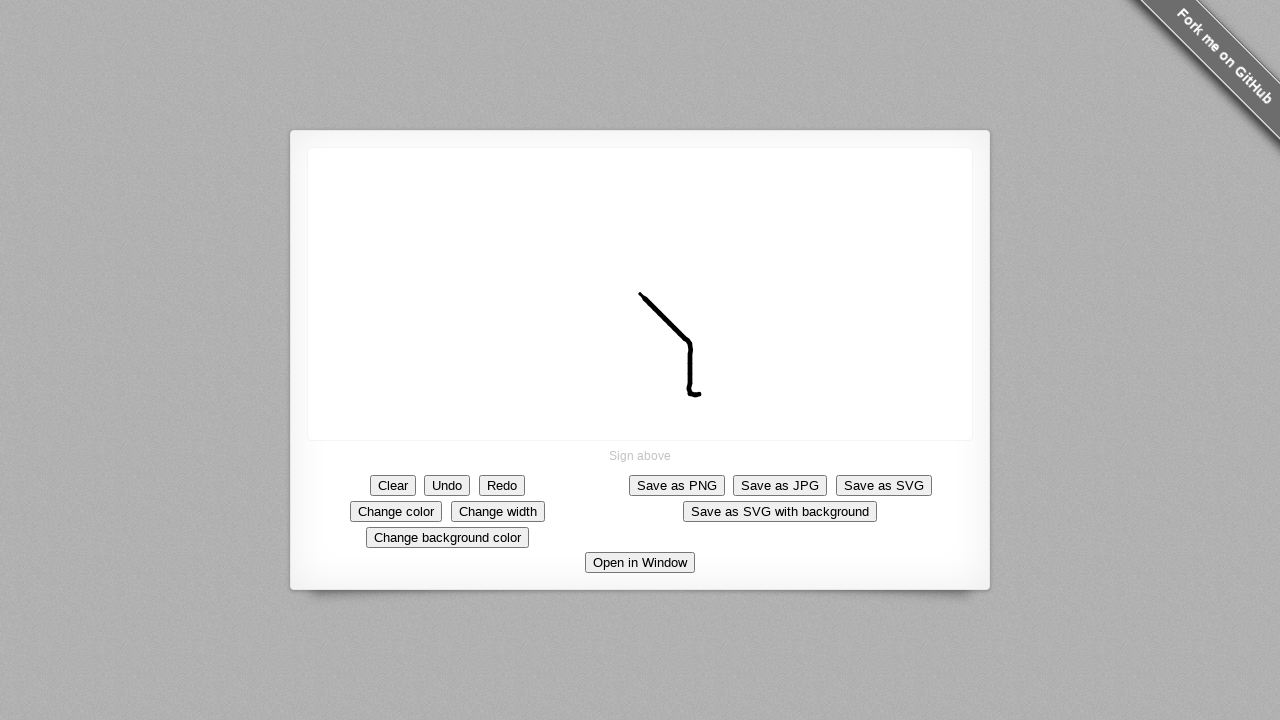

Drew horizontal line segment 6/10 at (720, 394)
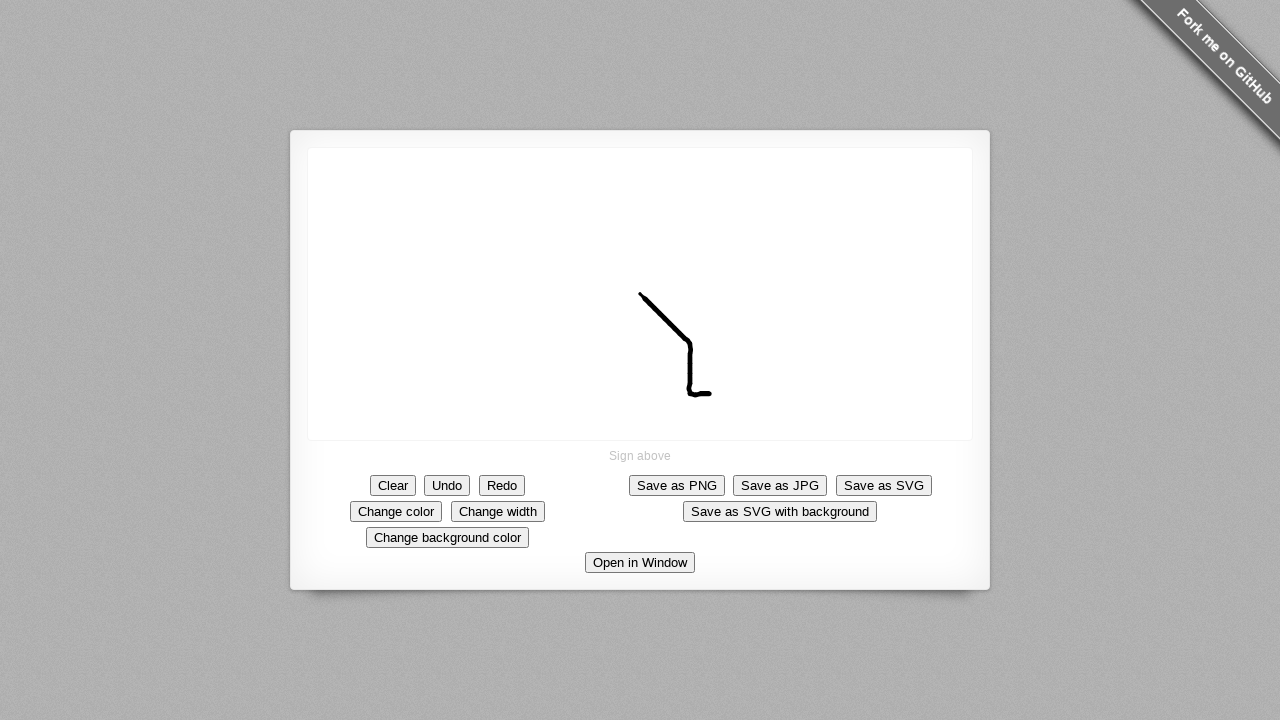

Drew horizontal line segment 7/10 at (725, 394)
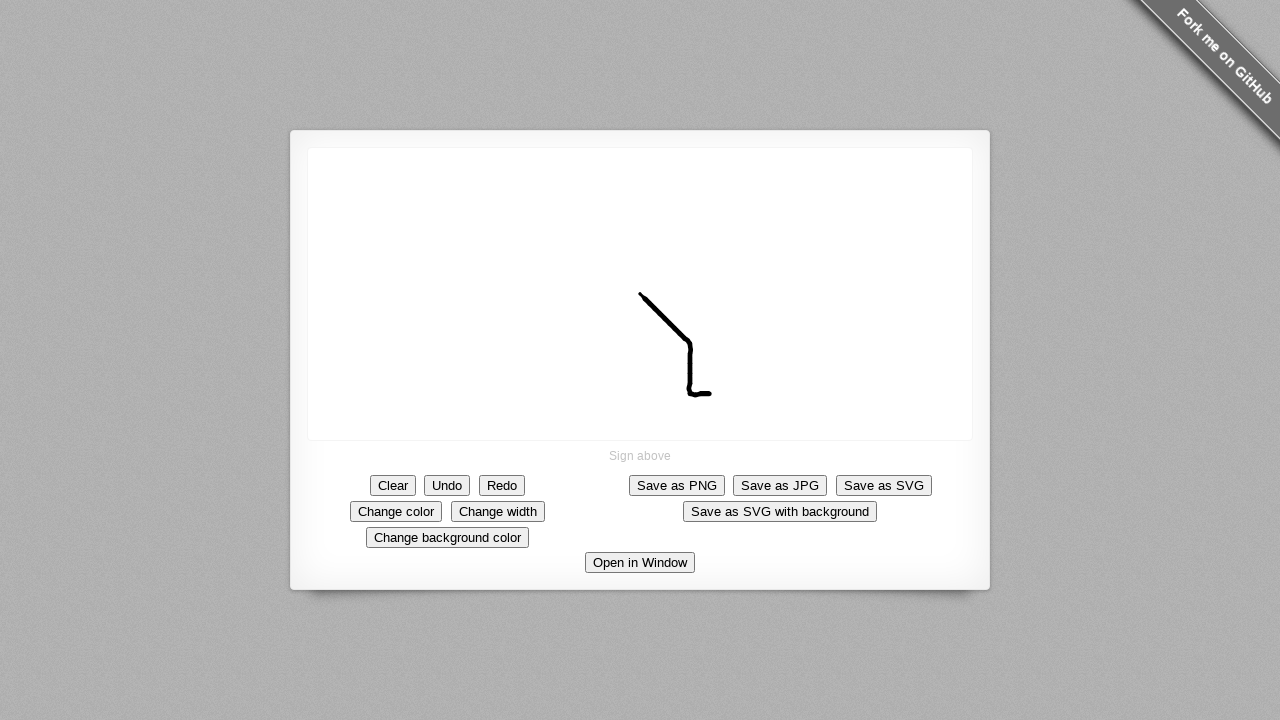

Drew horizontal line segment 8/10 at (730, 394)
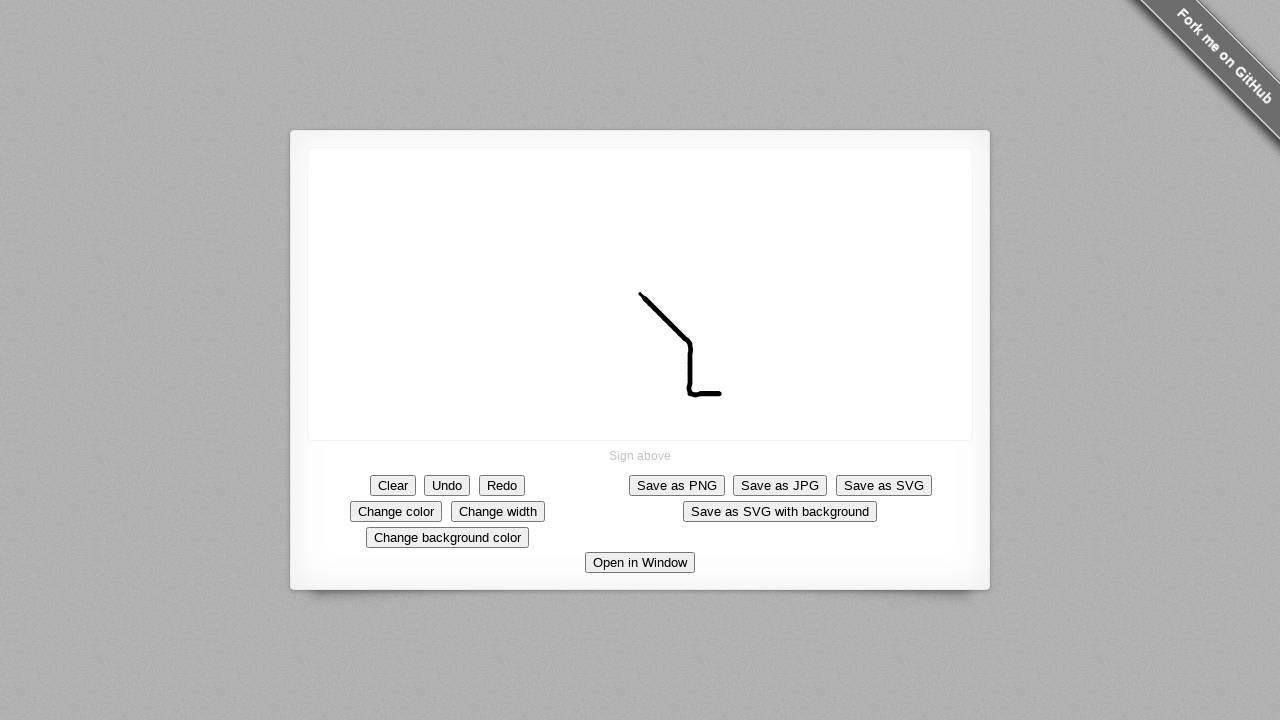

Drew horizontal line segment 9/10 at (735, 394)
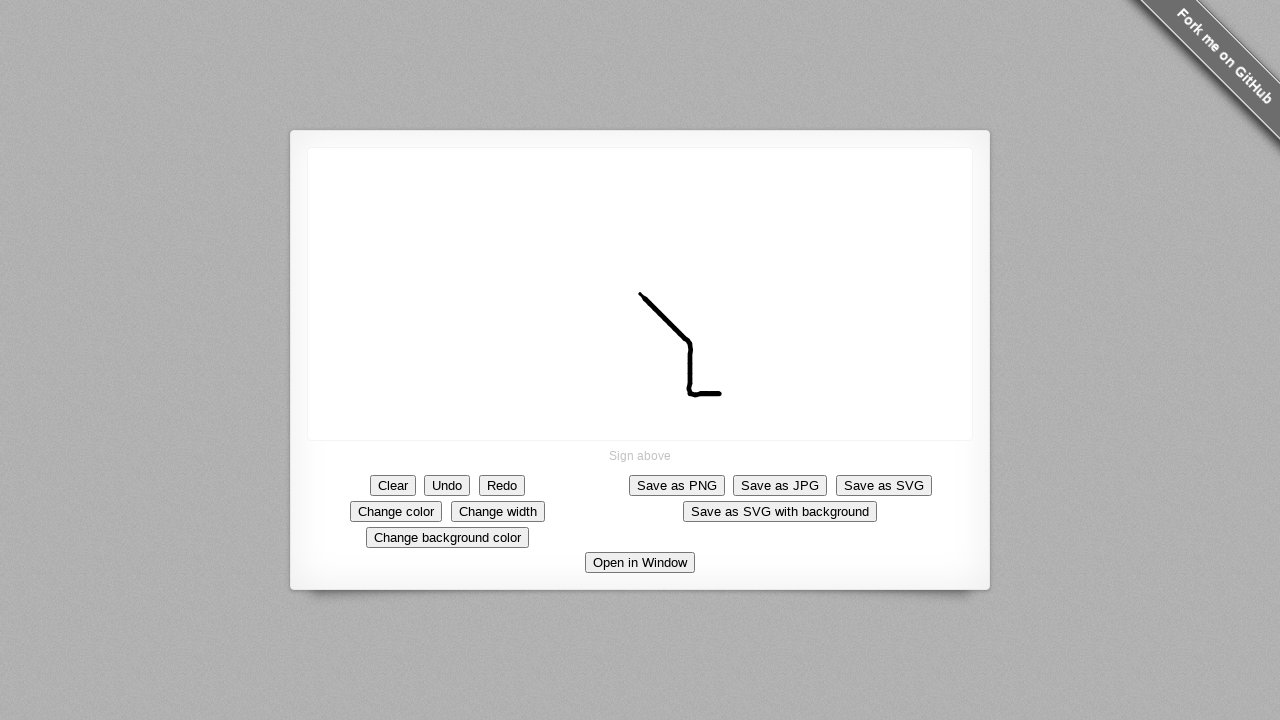

Drew horizontal line segment 10/10 at (740, 394)
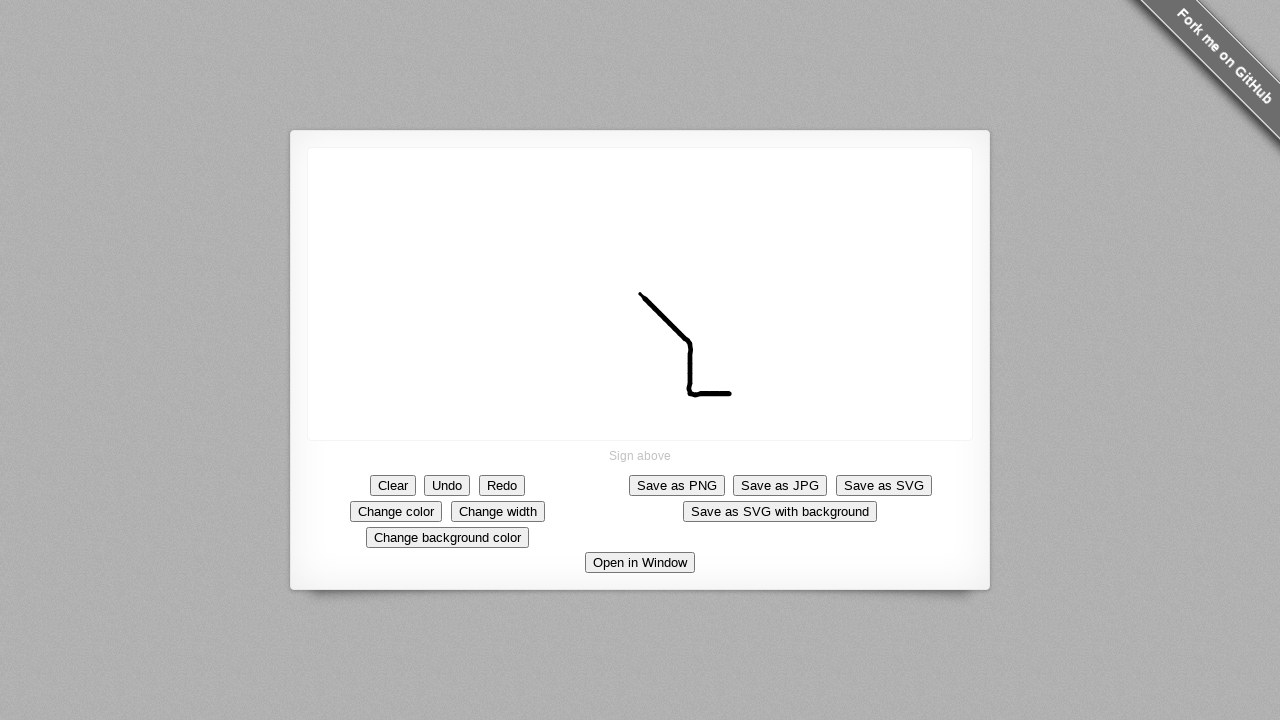

Released mouse button to complete drawing at (740, 394)
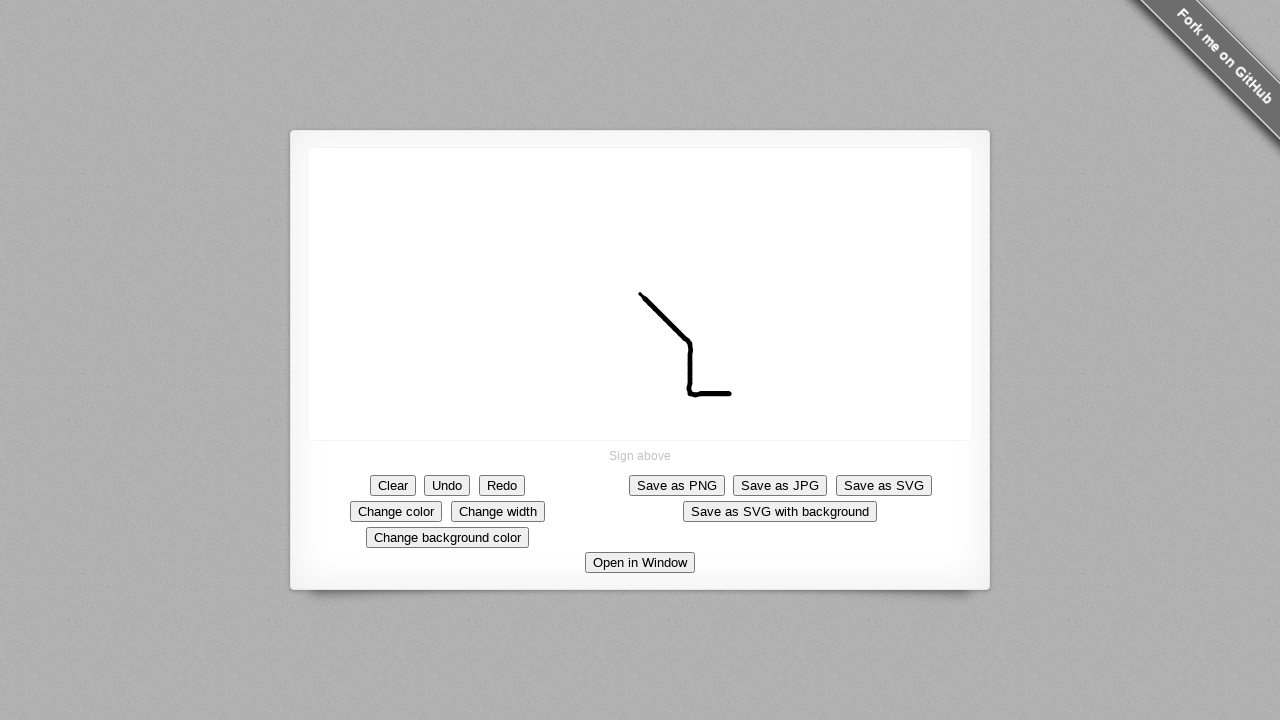

Clicked Clear button to reset the signature pad at (393, 485) on xpath=//*[text()='Clear']
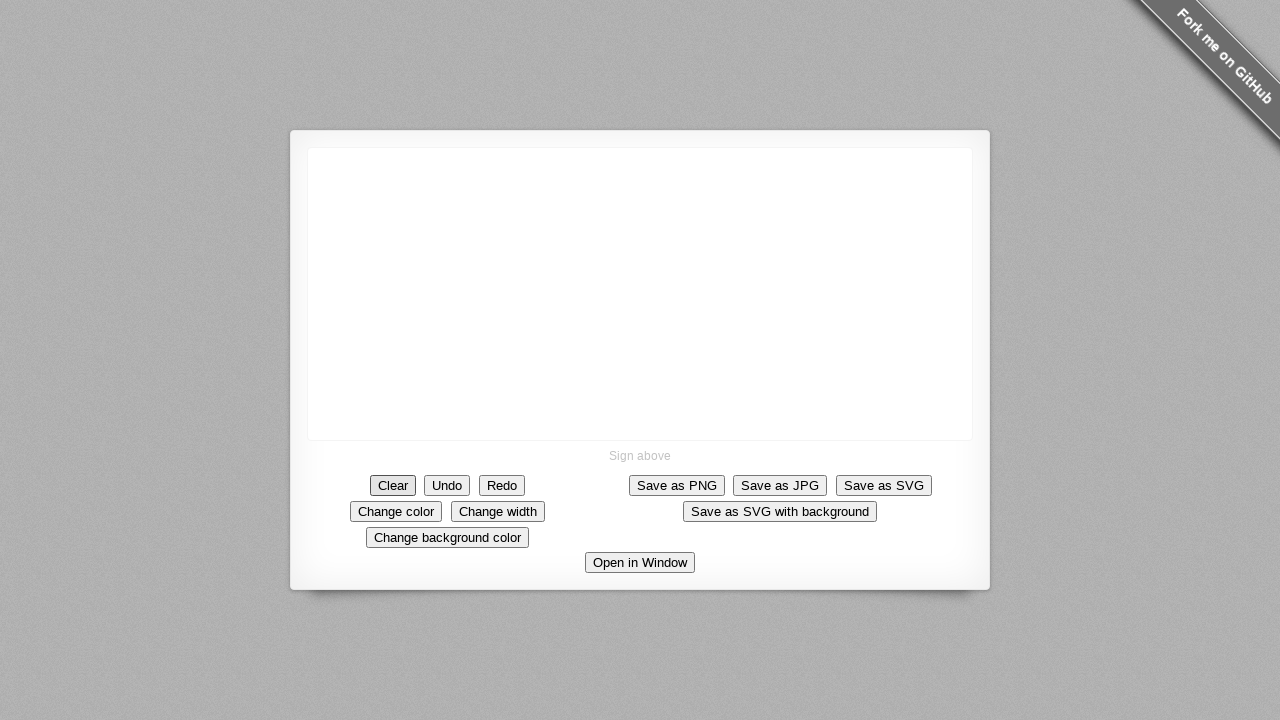

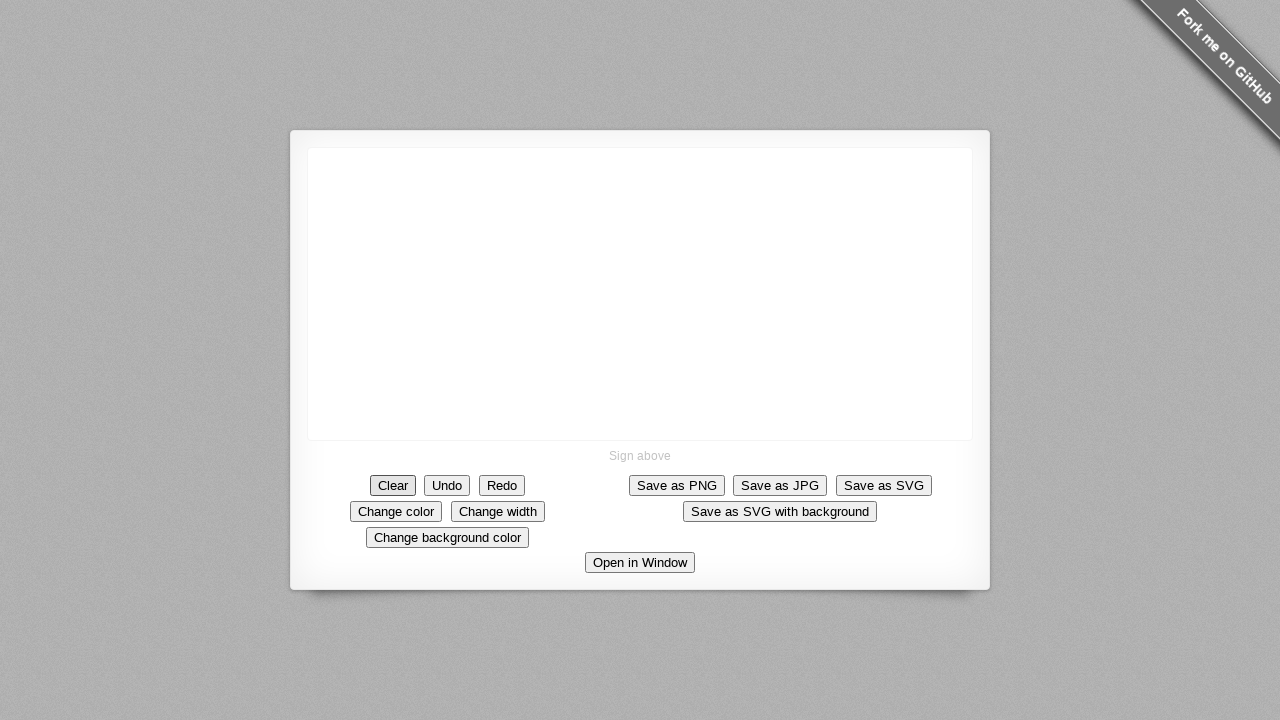